Tests sorting the Email column in ascending order by clicking the column header and verifying the text values are sorted alphabetically.

Starting URL: http://the-internet.herokuapp.com/tables

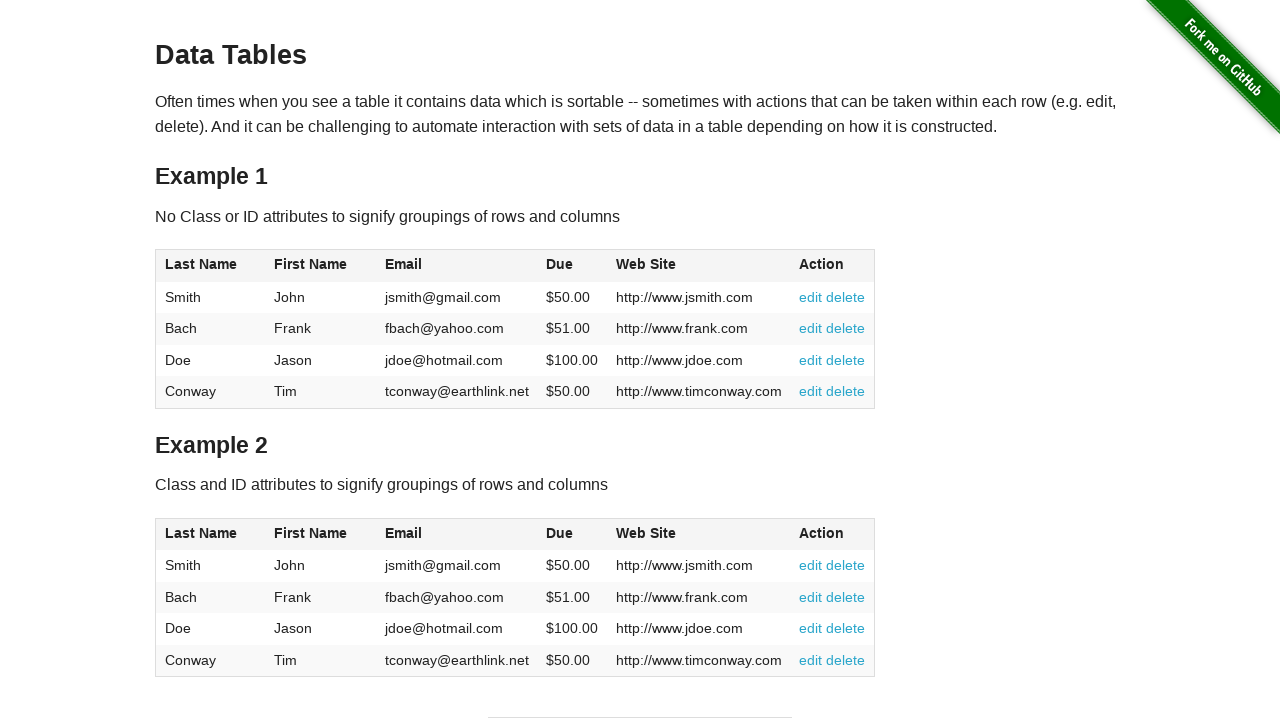

Clicked Email column header to sort ascending at (457, 266) on #table1 thead tr th:nth-of-type(3)
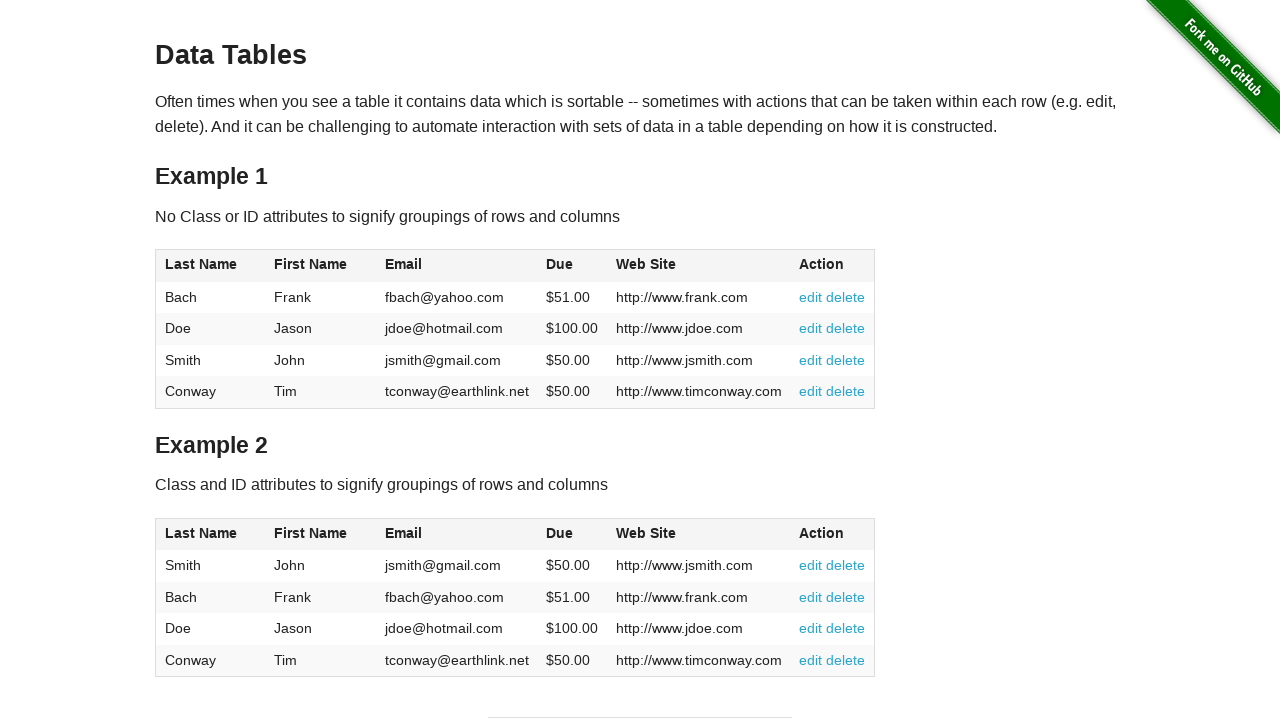

Table sorted and Email column loaded
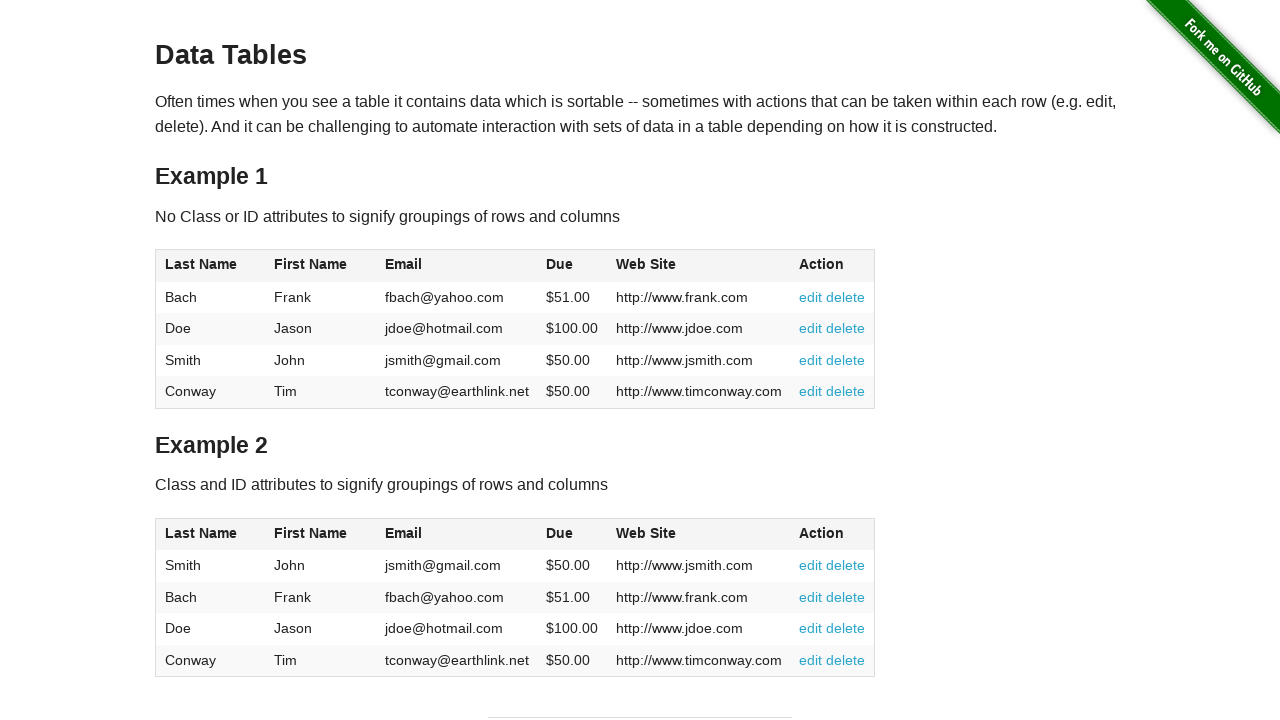

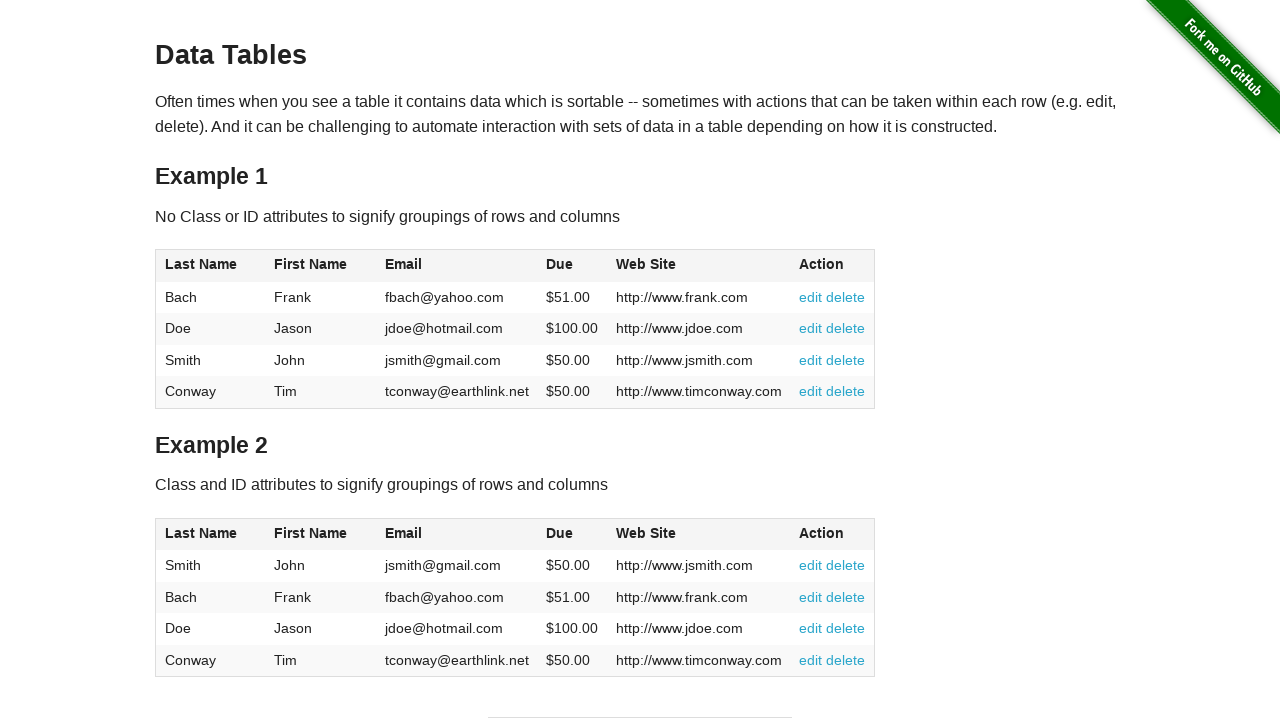